Tests header navigation on ilCarro website by clicking through various header links including "Let the car work", "Search", "Terms of use", "Sign Up", "Log In", and the logo.

Starting URL: https://ilcarro.web.app/search

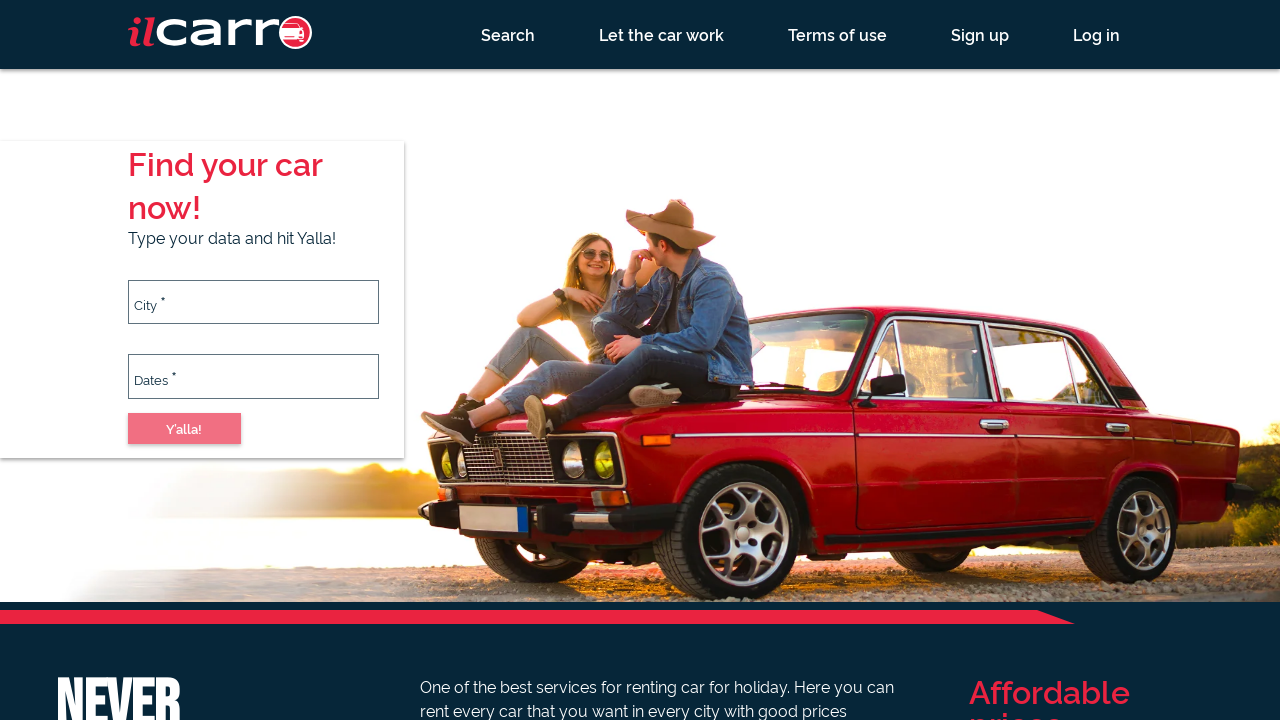

Clicked on 'Let the car work' link in header at (662, 34) on a[id='1']
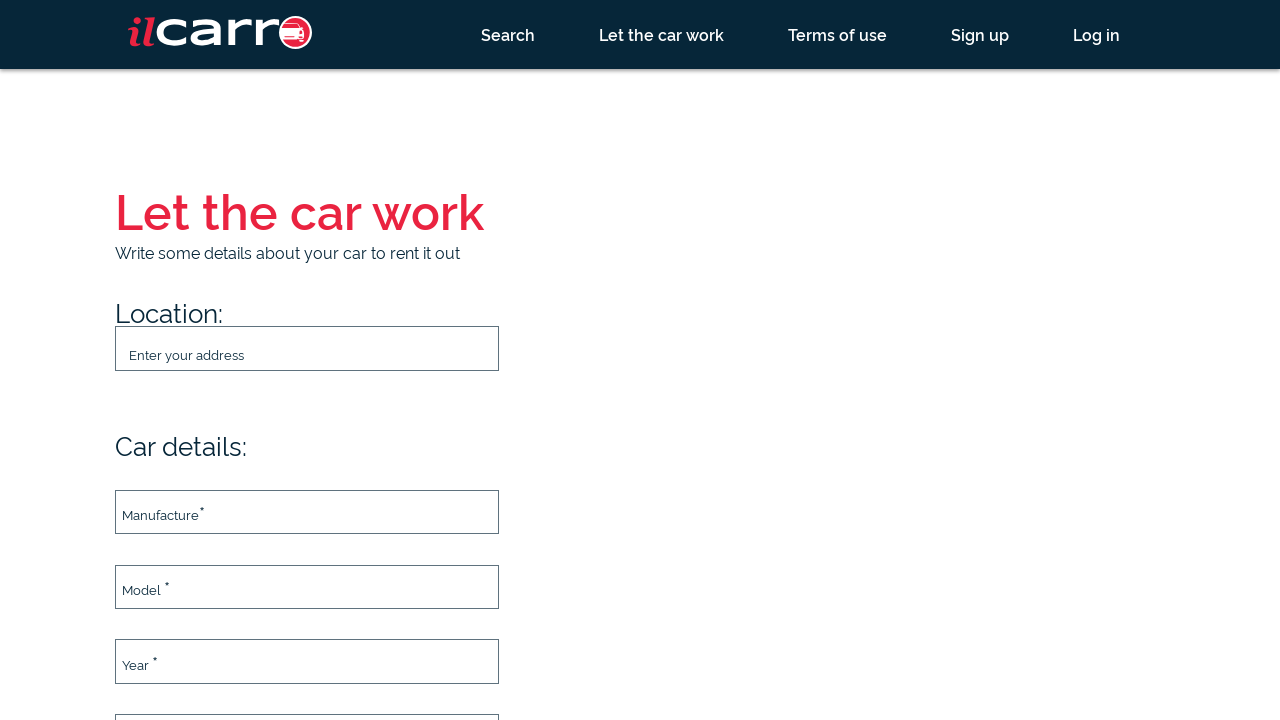

Clicked on 'Search' link in header at (508, 34) on a[id='0']
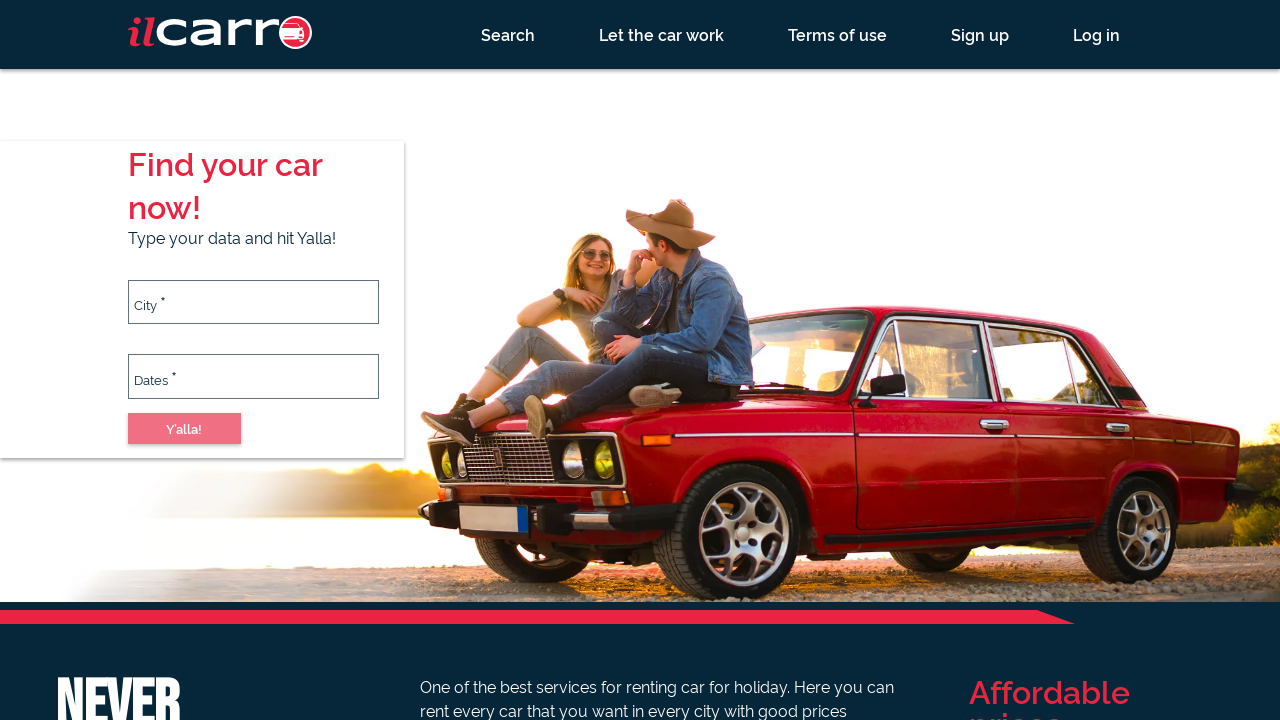

Clicked on 'Terms of use' link in header at (838, 34) on a[id='2']
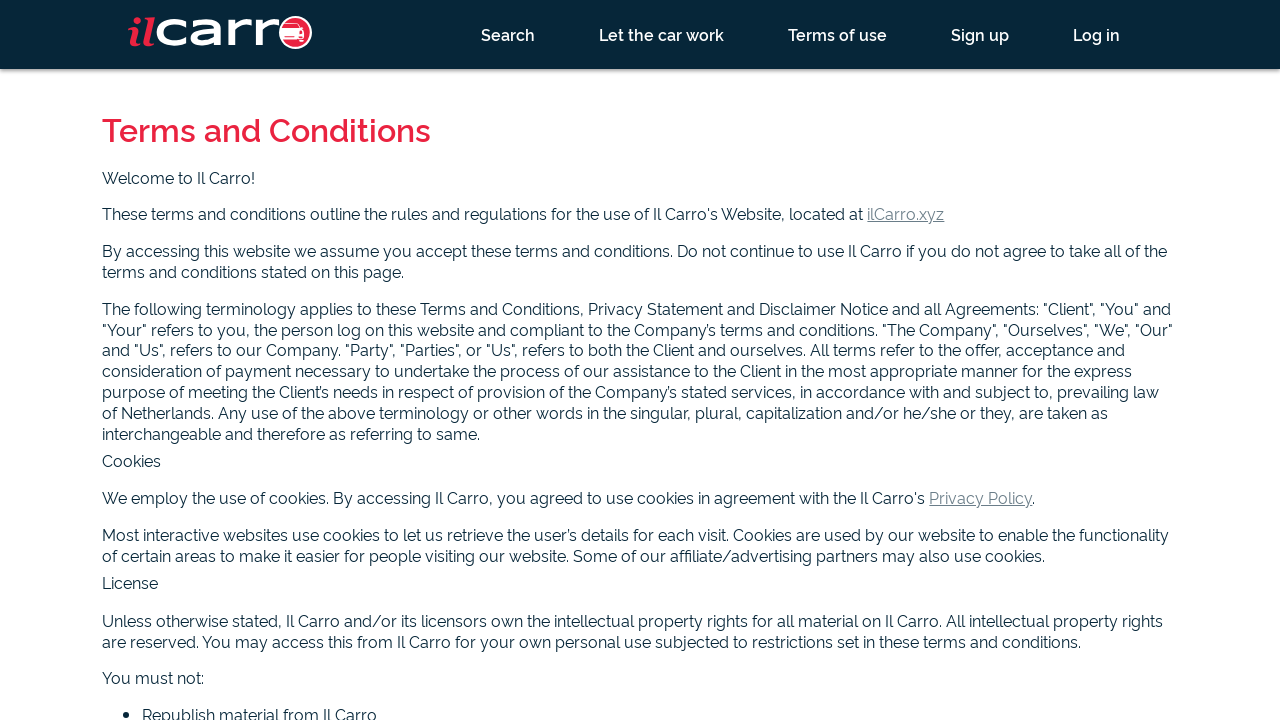

Clicked on 'Sign Up/Registration' link in header at (980, 34) on a[ng-reflect-router-link='registration']
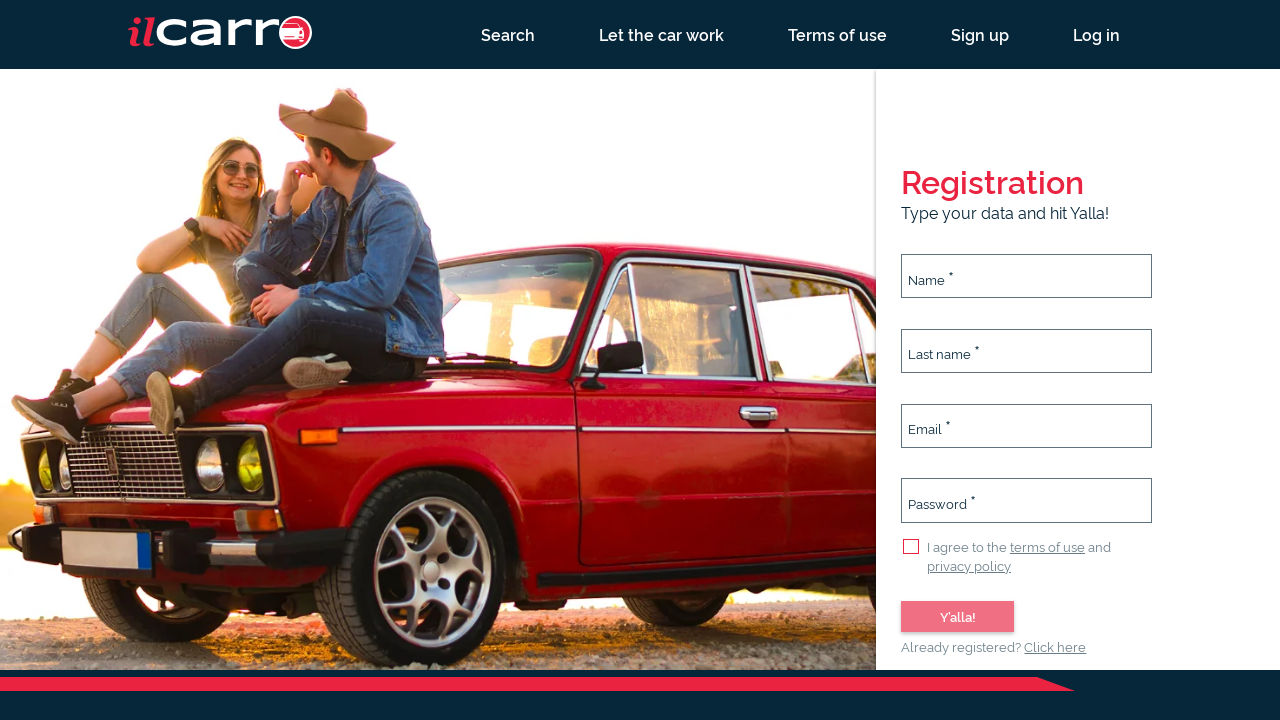

Clicked on 'Log In' link in header at (1096, 34) on a[ng-reflect-router-link='login']
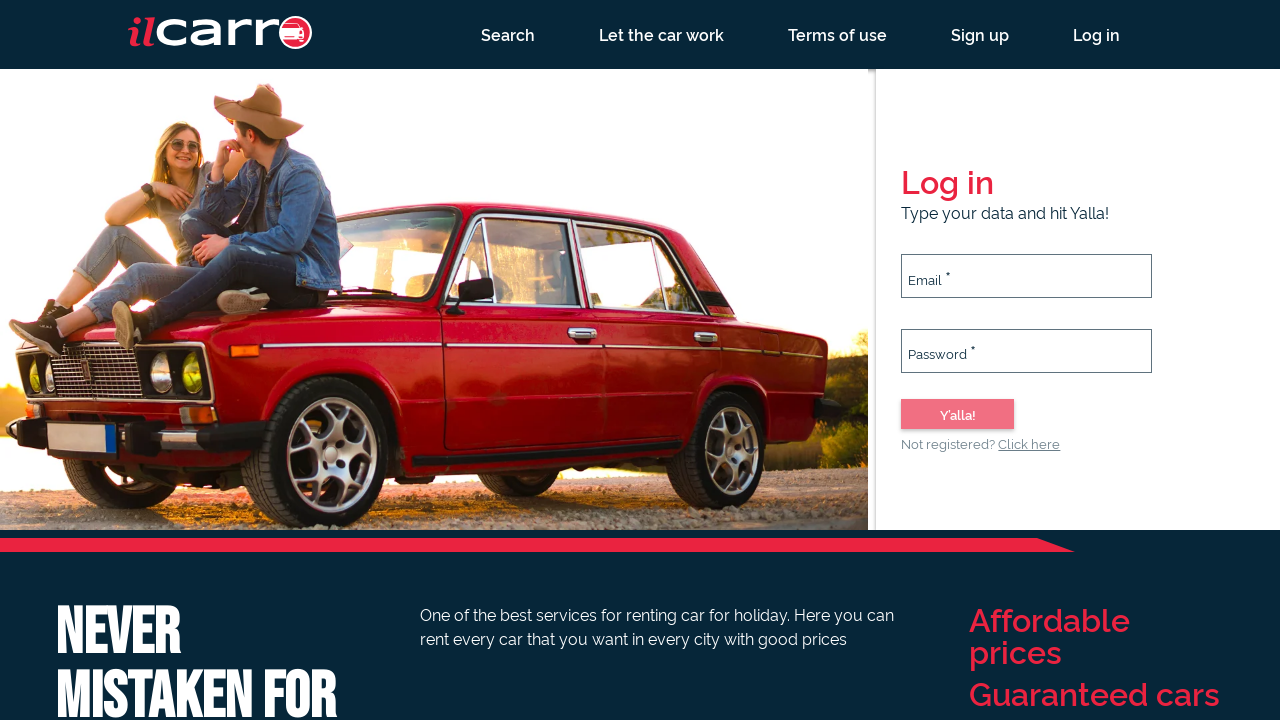

Clicked on logo in header at (220, 32) on div.header img[alt='logo']
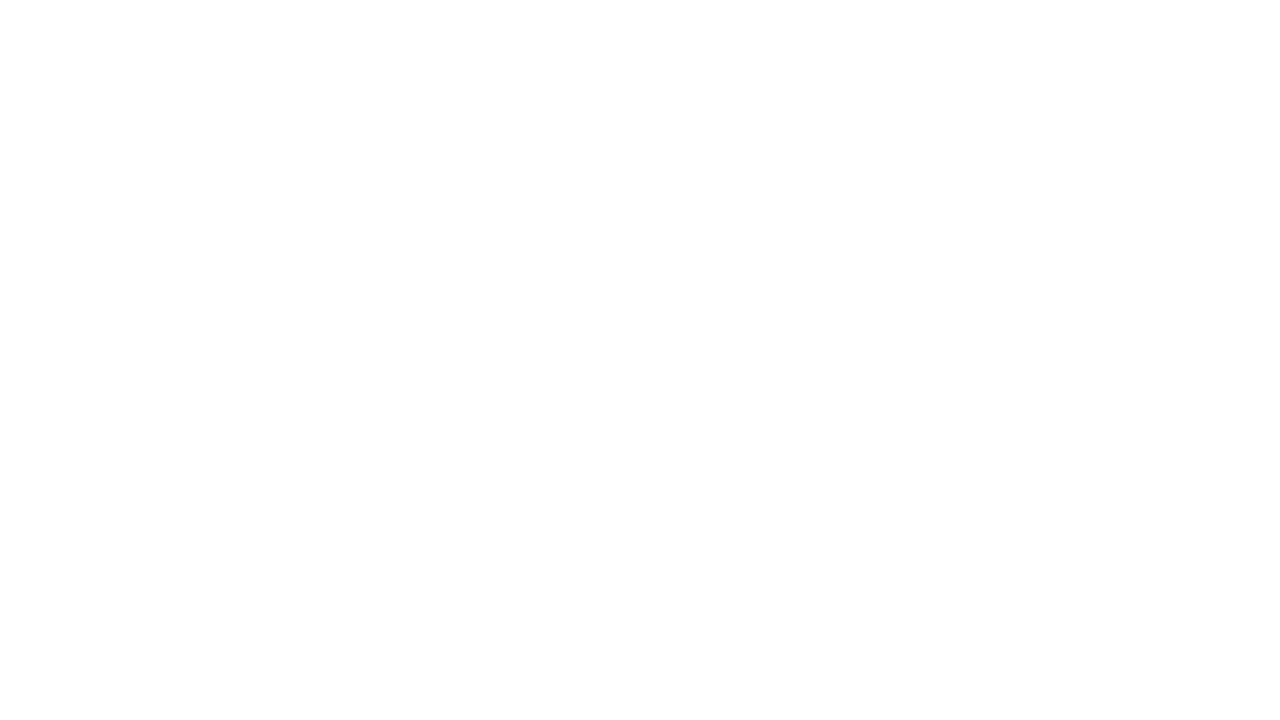

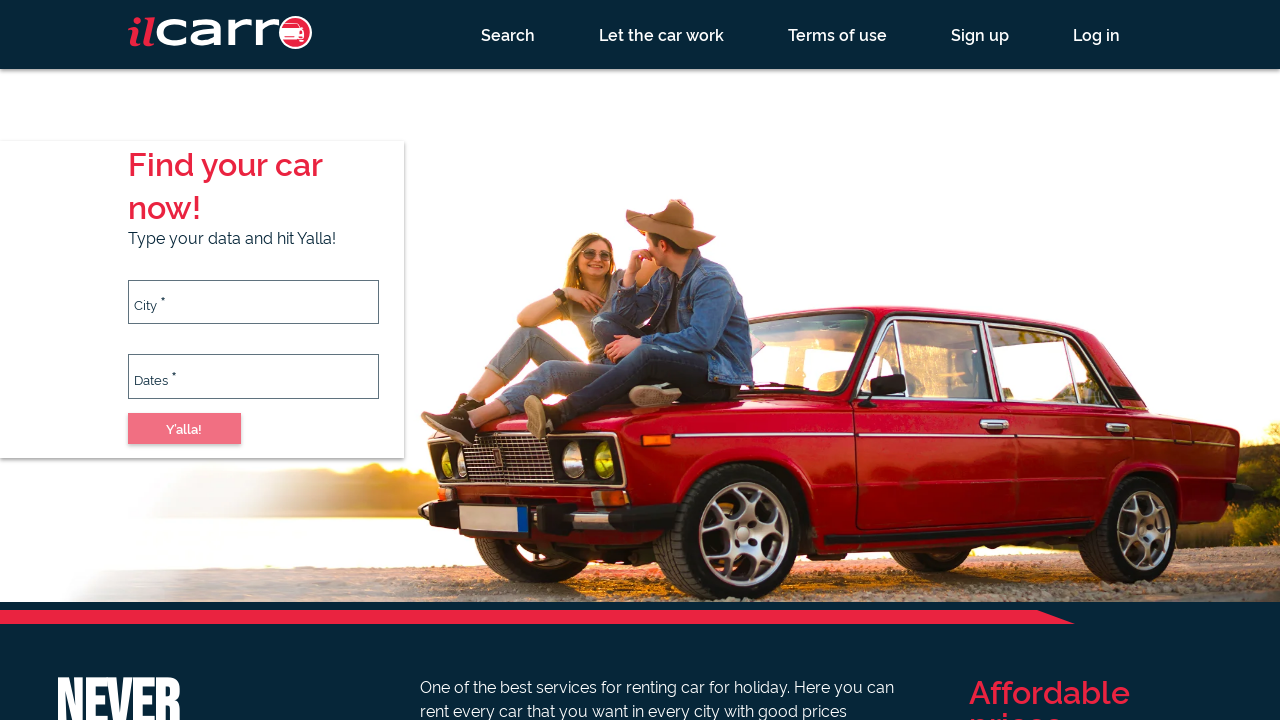